Tests email input functionality by entering text into an email field and verifying the input

Starting URL: https://saucelabs.com/test/guinea-pig

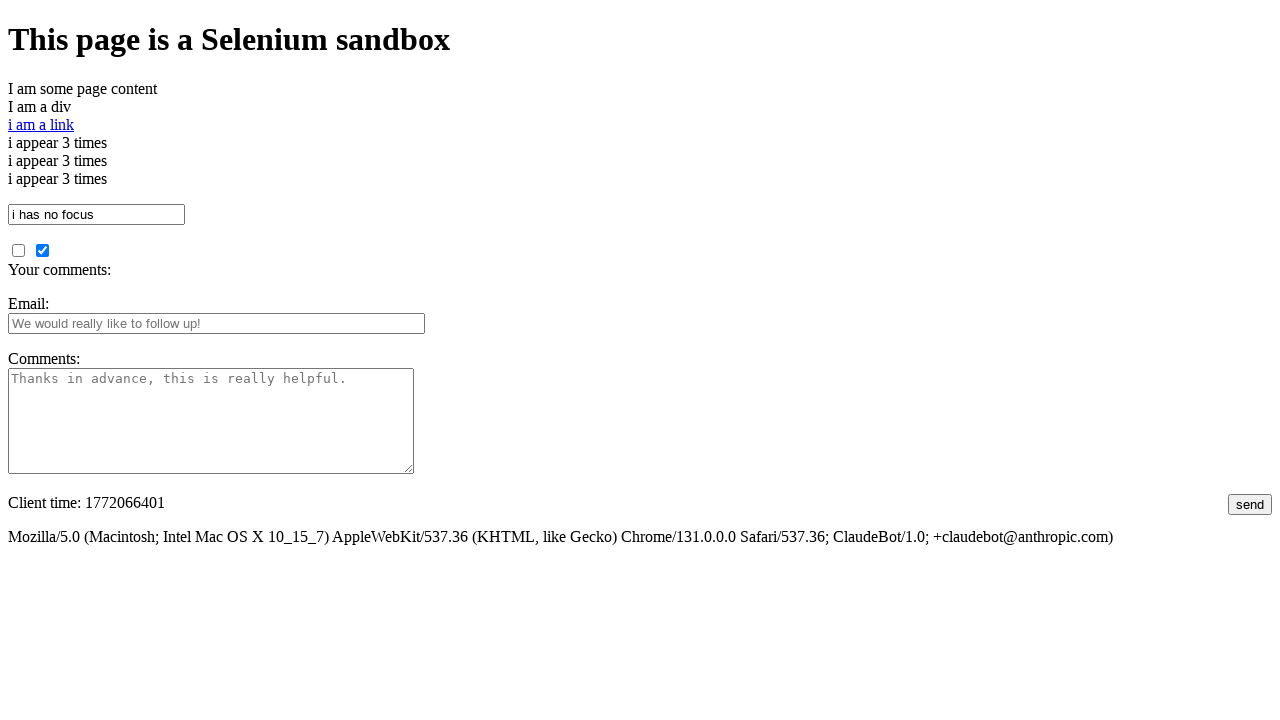

Filled email input field with 'abc@gmail.com' on #fbemail
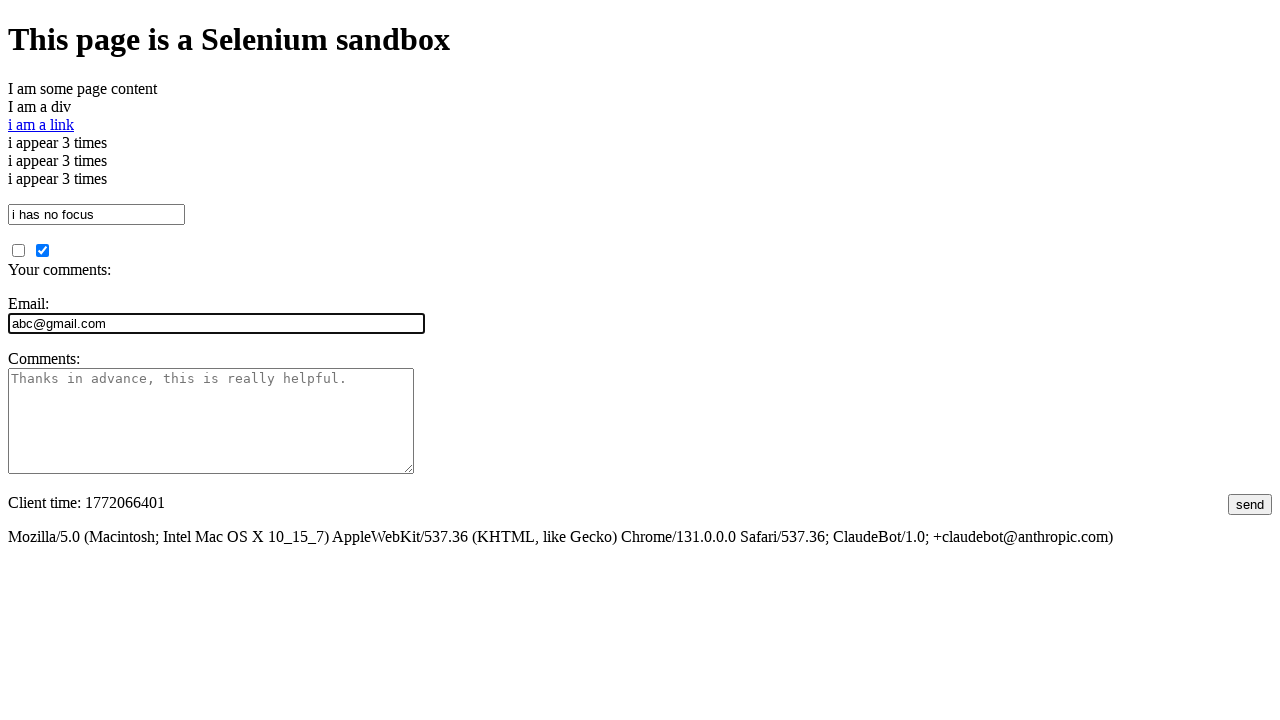

Verified email input value matches 'abc@gmail.com'
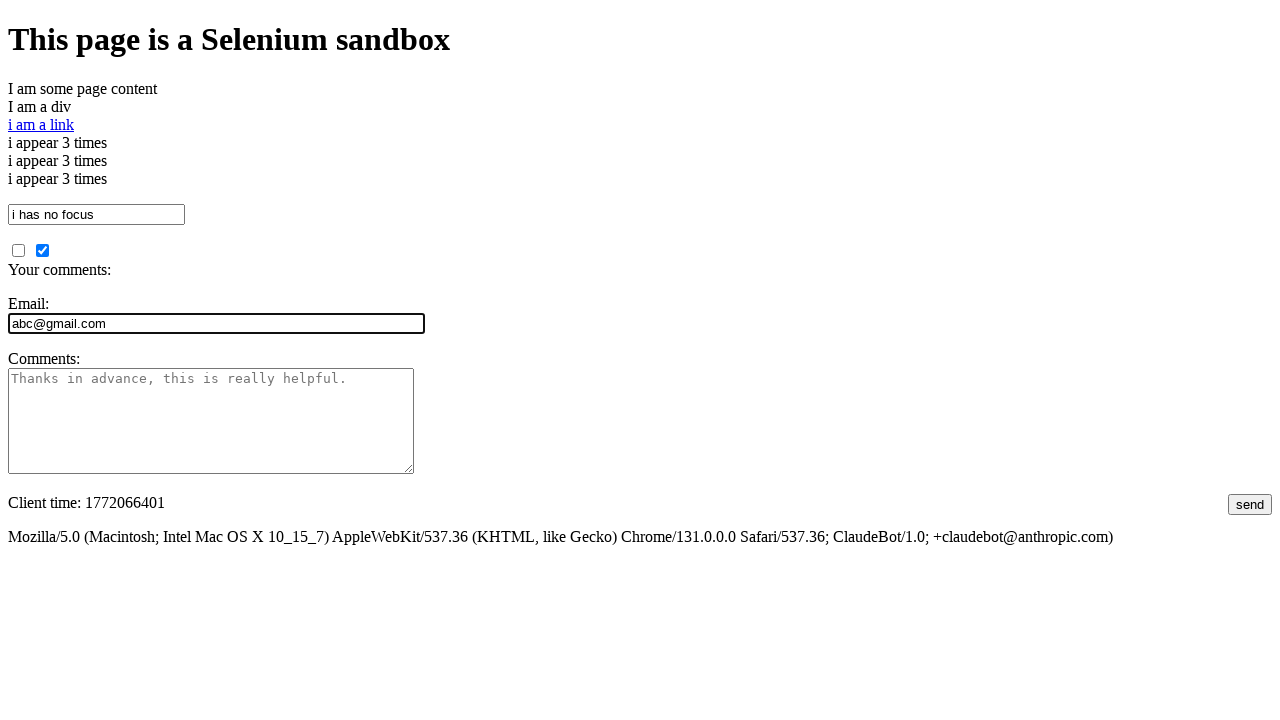

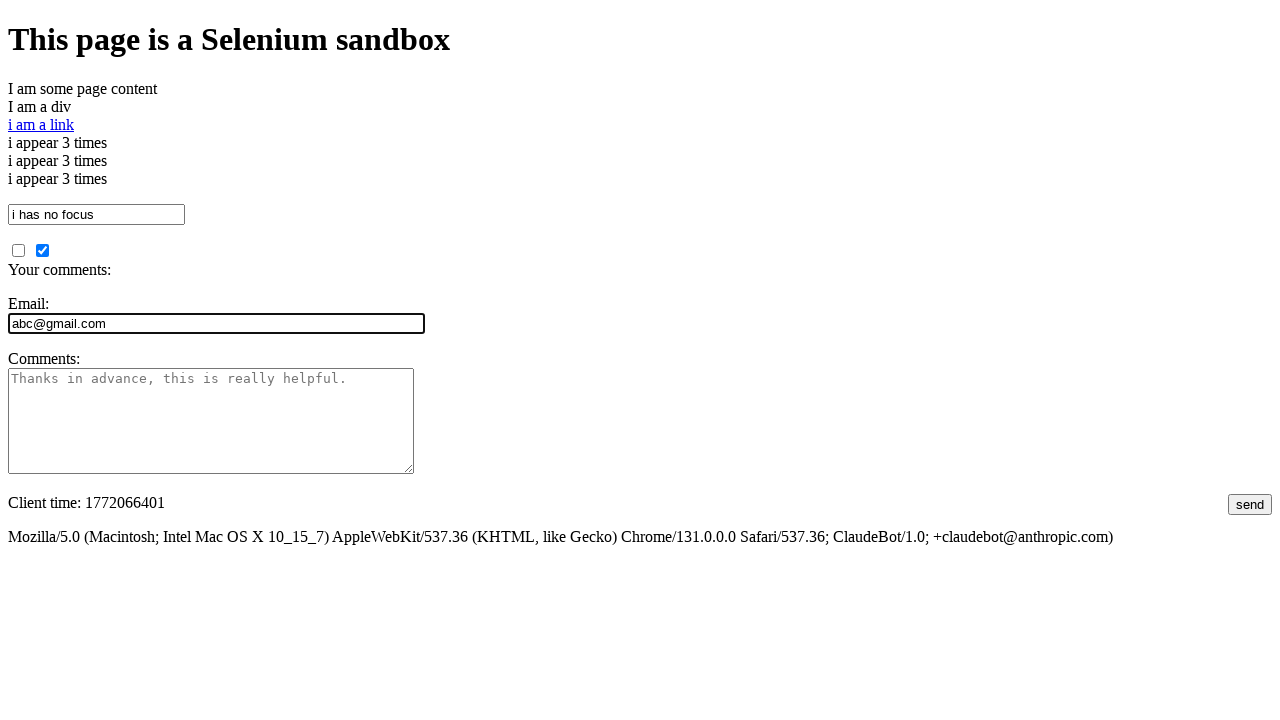